Tests dynamic controls by removing/adding a checkbox and enabling/disabling an input field, verifying status messages

Starting URL: https://the-internet.herokuapp.com/dynamic_controls

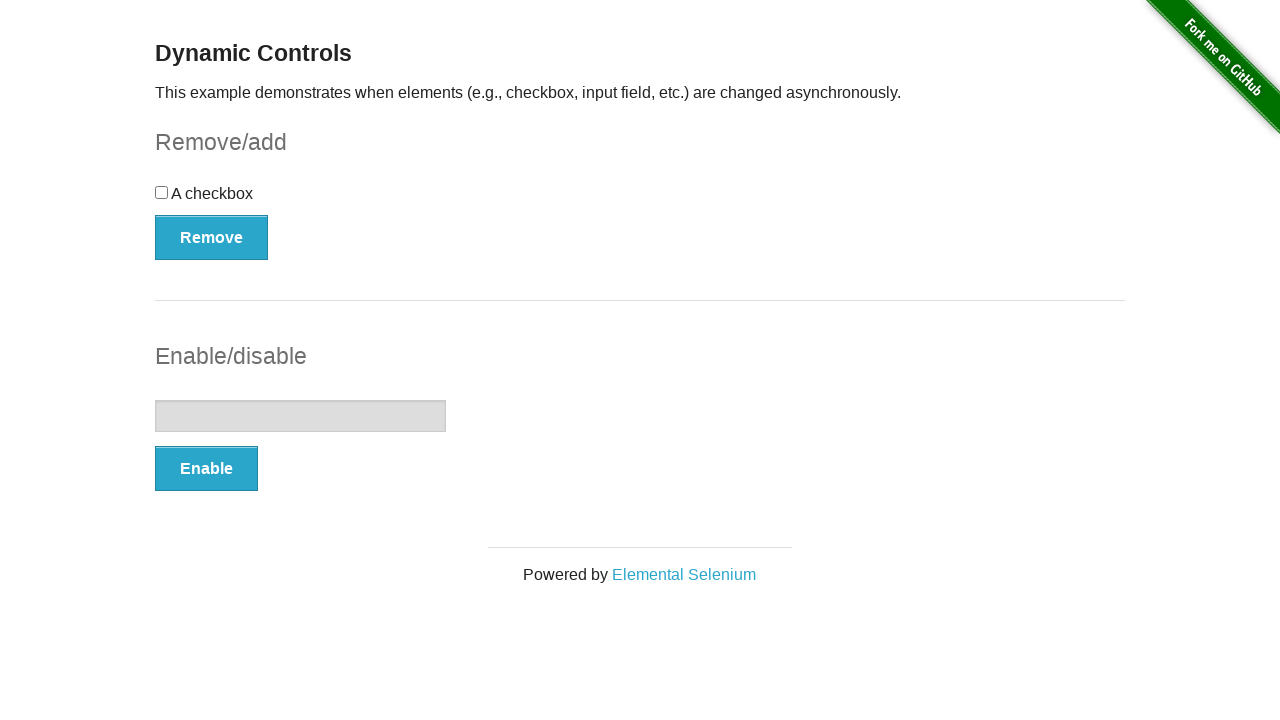

Clicked Remove button to remove checkbox at (212, 237) on xpath=//button[contains(text(), 'Remove')]
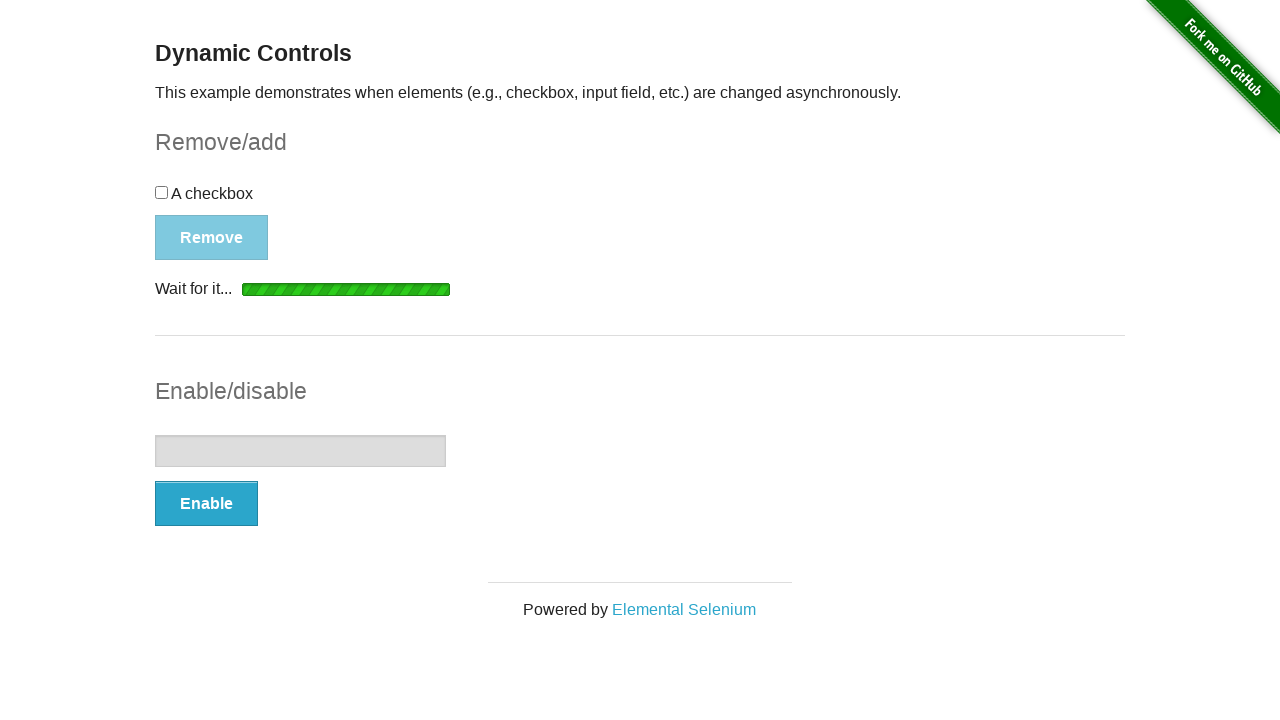

Waited for message element to appear
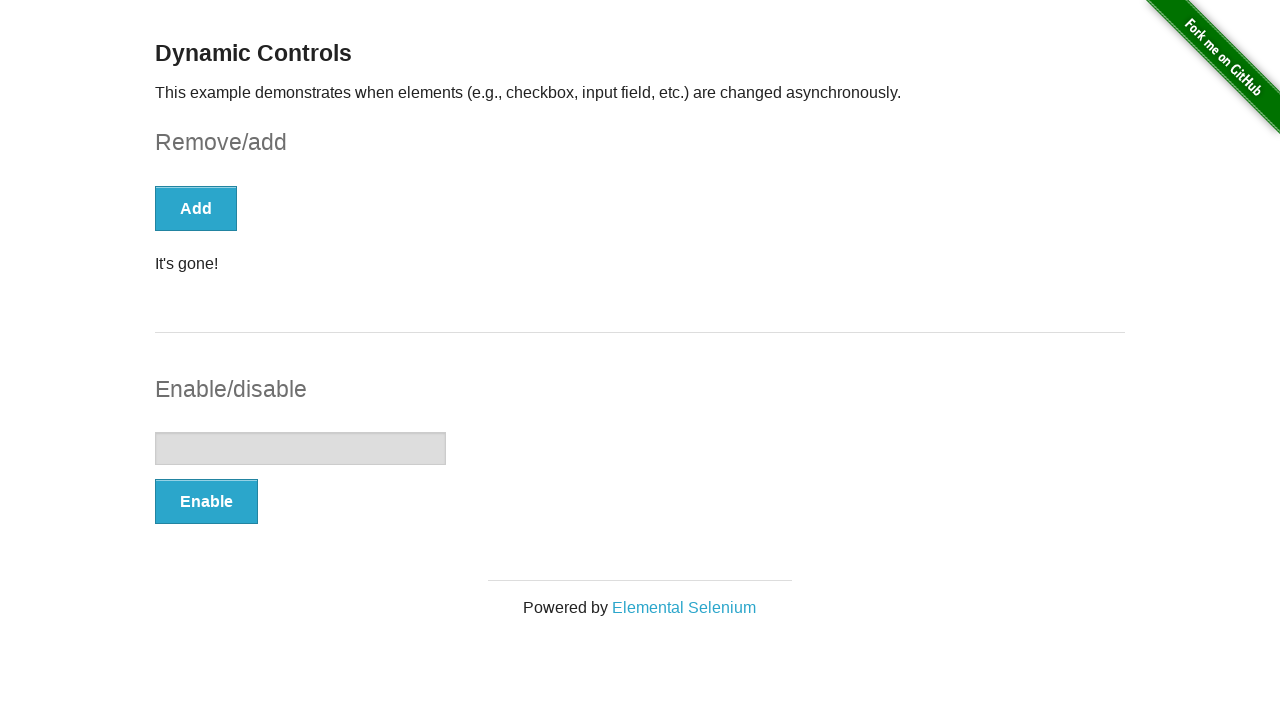

Verified 'It's gone!' message displayed
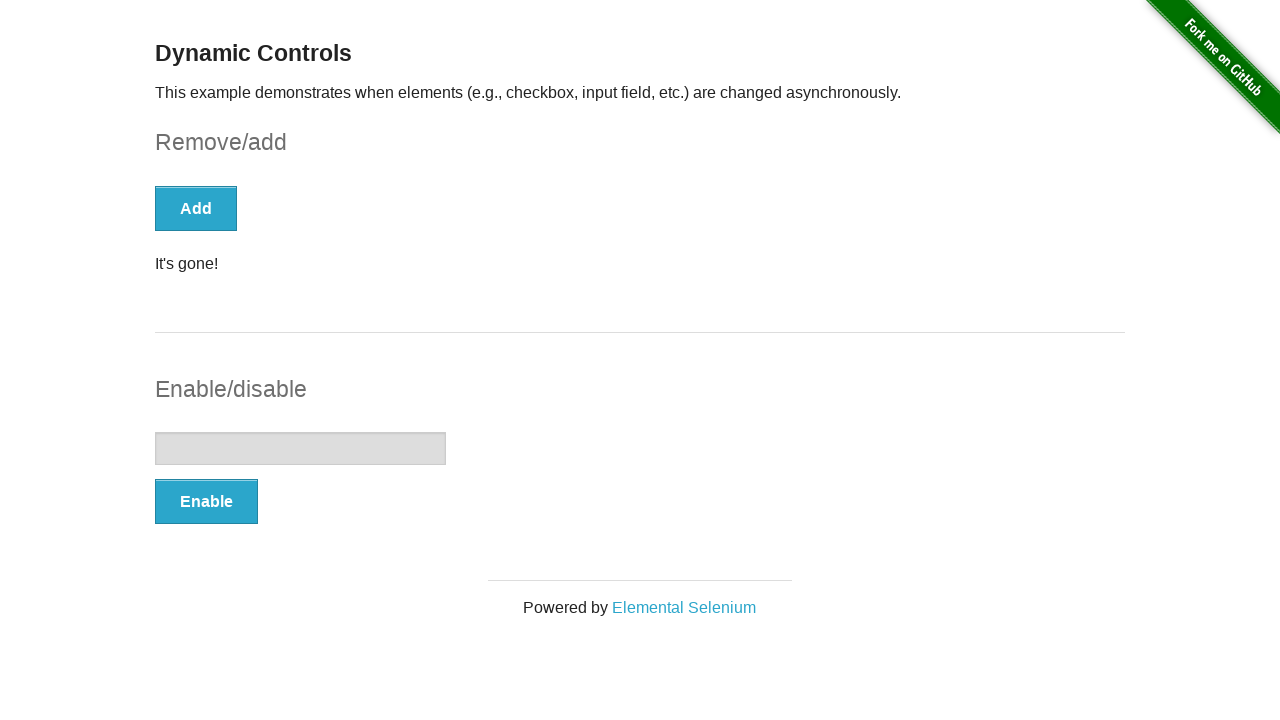

Clicked Add button to add checkbox back at (196, 208) on xpath=//button[contains(text(), 'Add')]
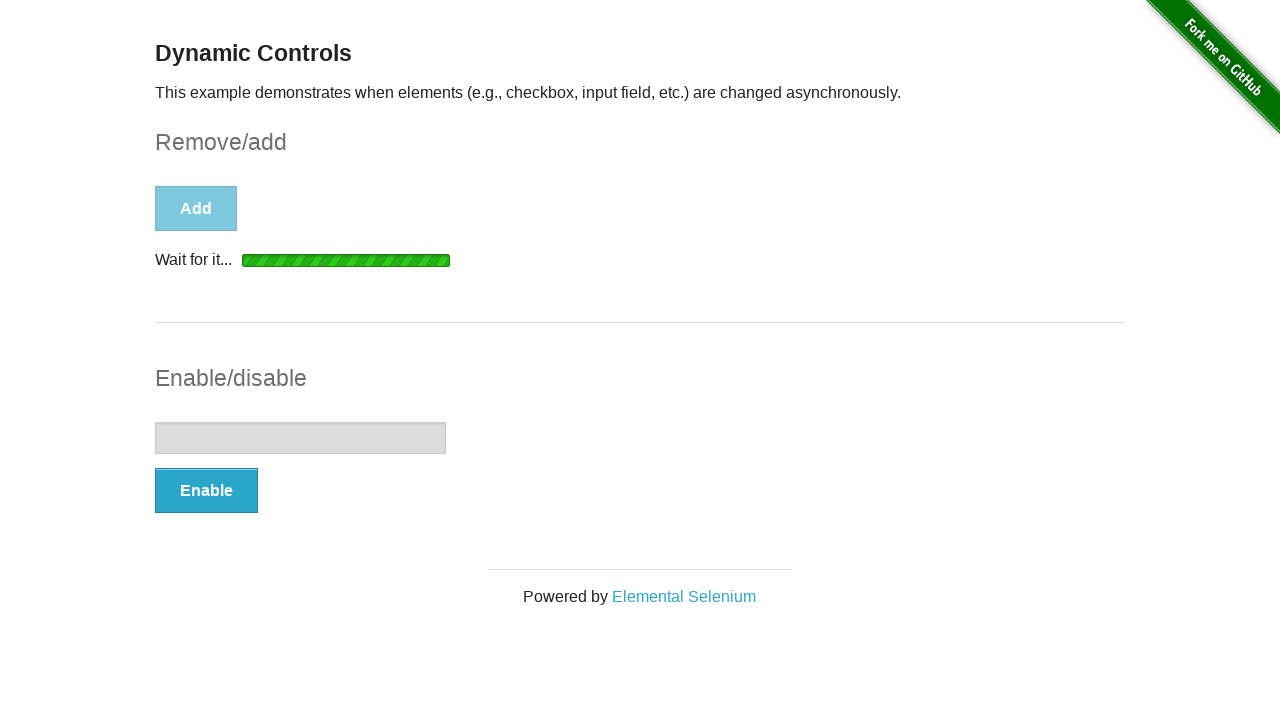

Waited for message element to appear
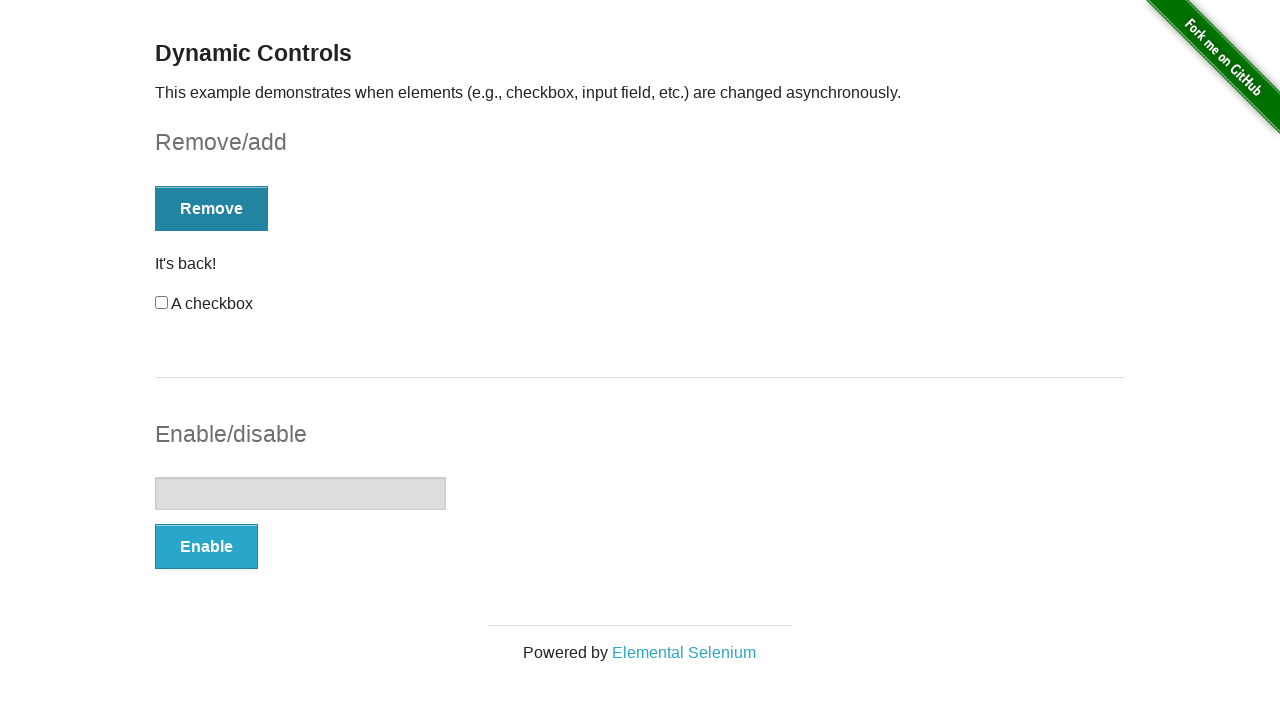

Verified 'It's back!' message displayed
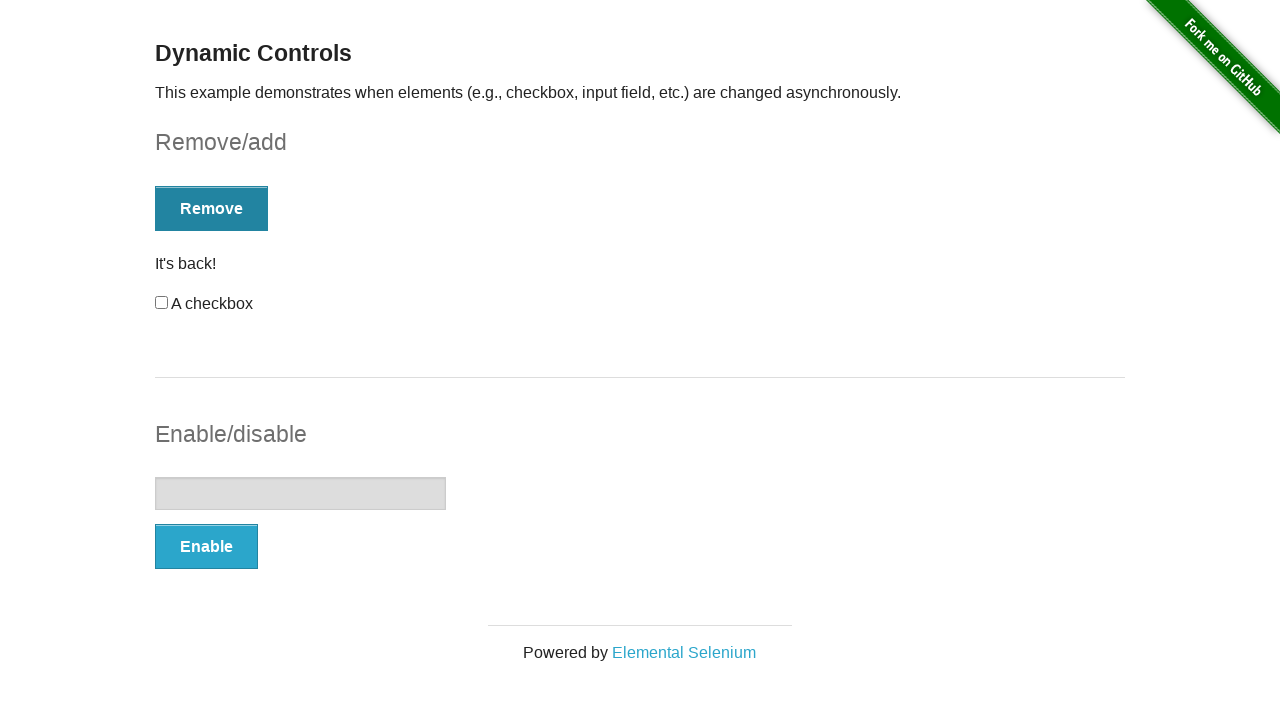

Reloaded page to test enable/disable functionality
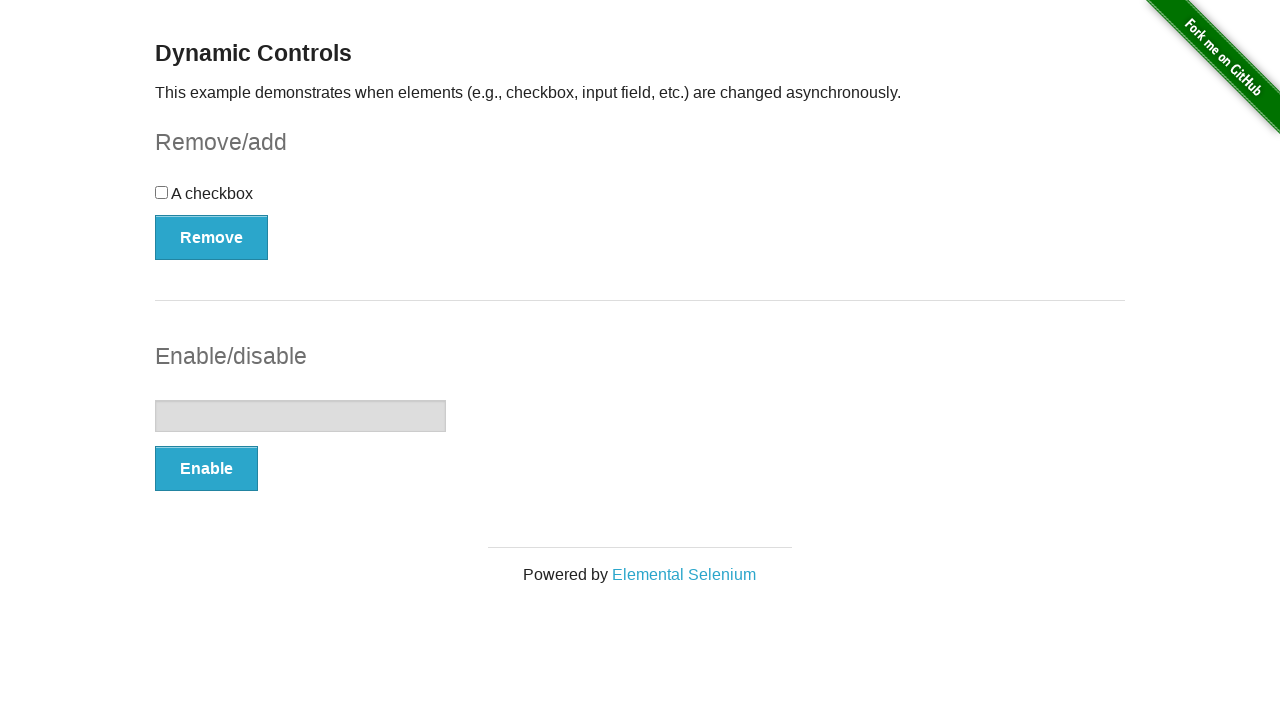

Clicked Enable button to enable input field at (206, 469) on xpath=//button[contains(text(), 'Enable')]
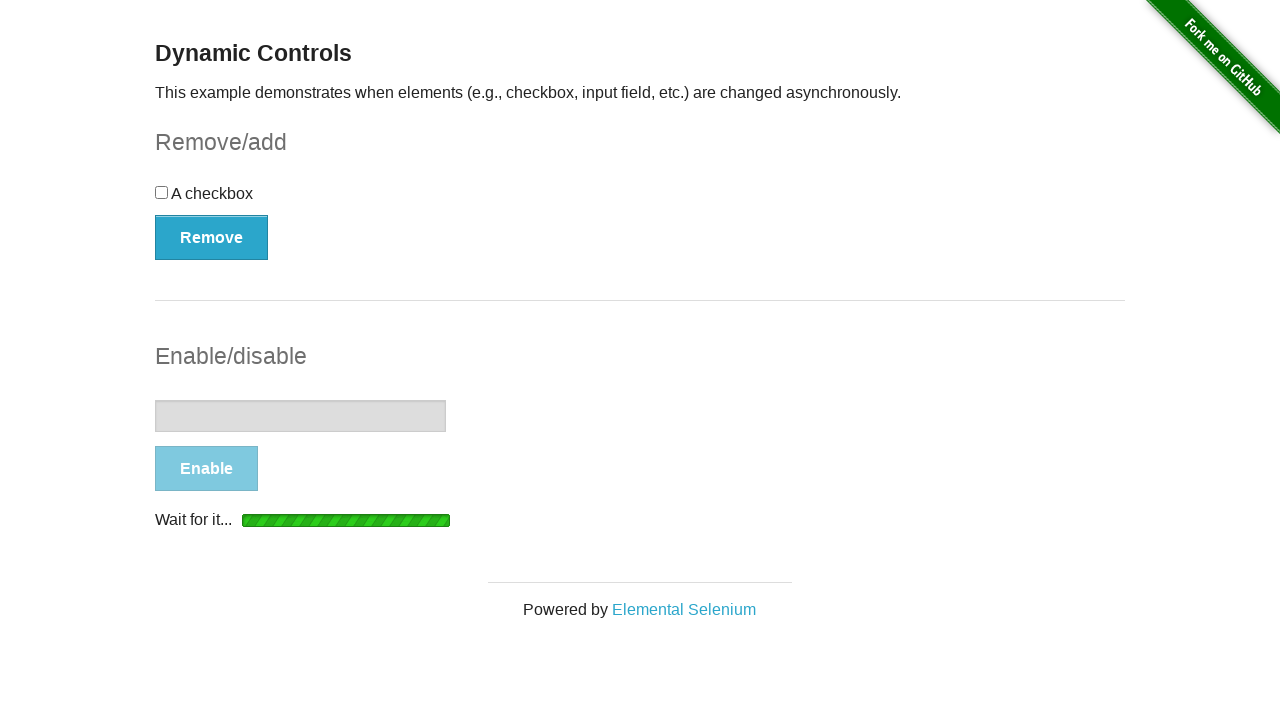

Waited for message element to appear
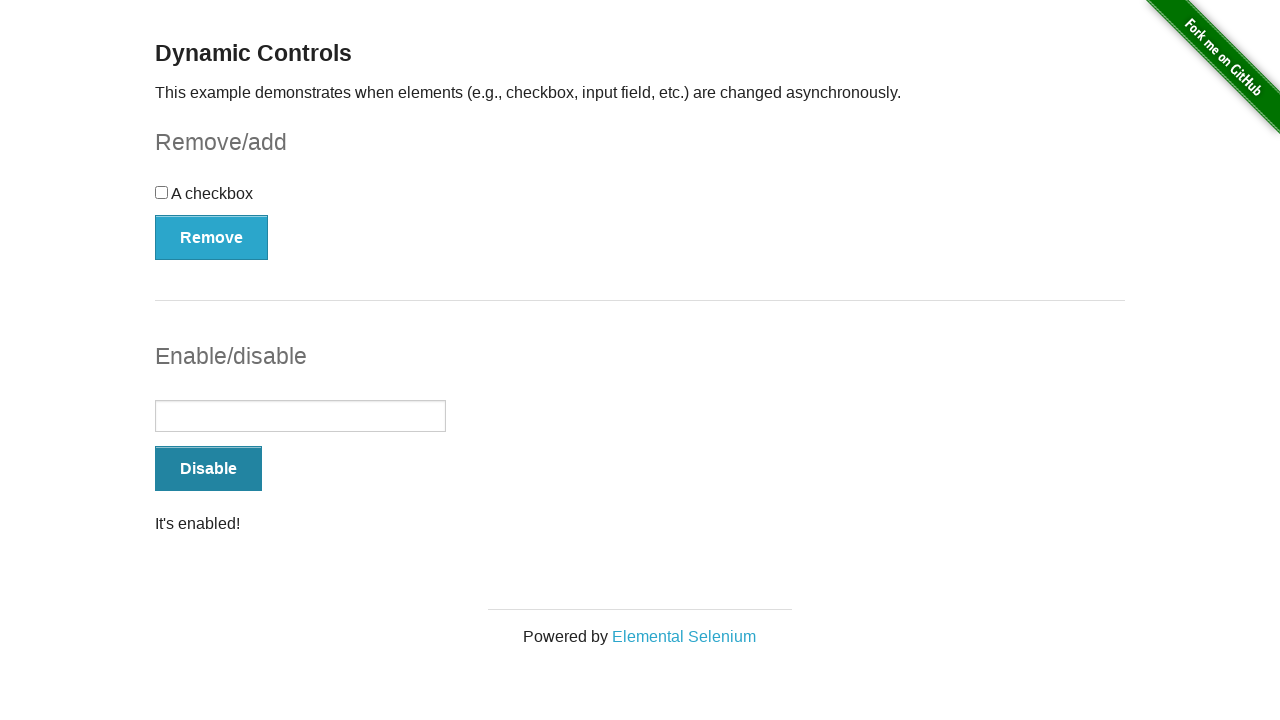

Verified 'It's enabled!' message displayed
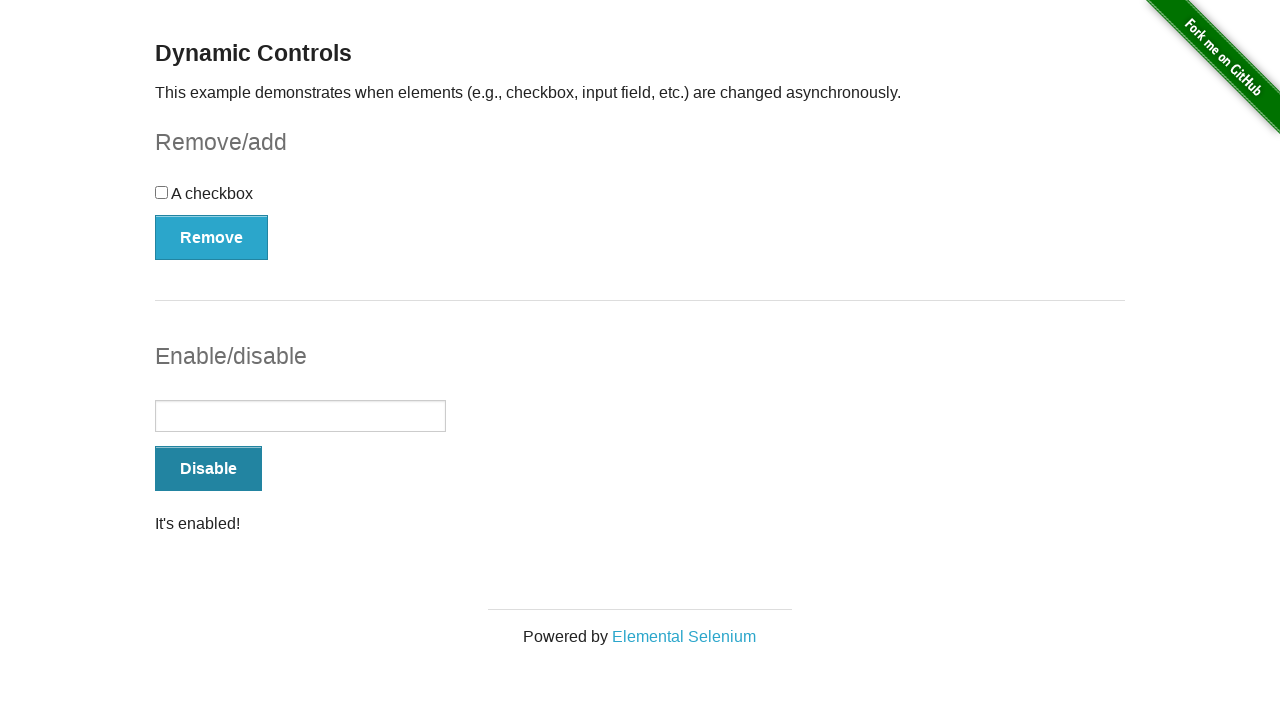

Clicked Disable button to disable input field at (208, 469) on xpath=//button[contains(text(), 'Disable')]
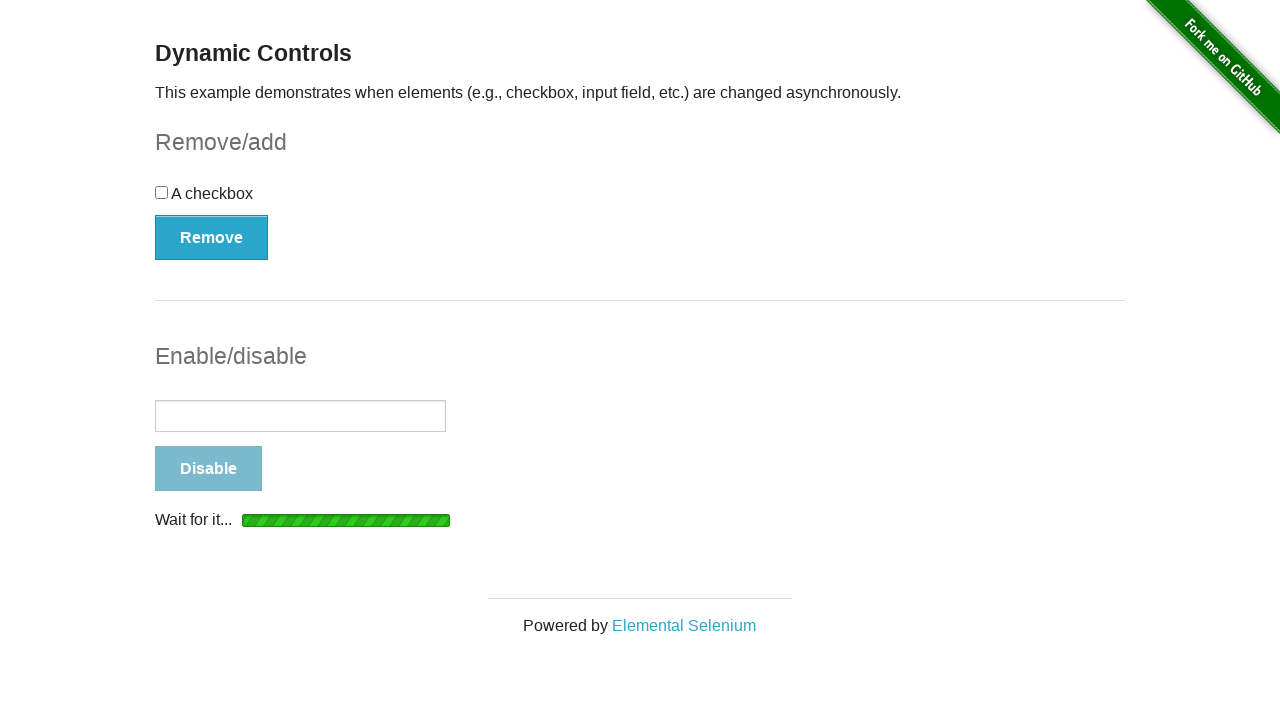

Waited for message element to appear
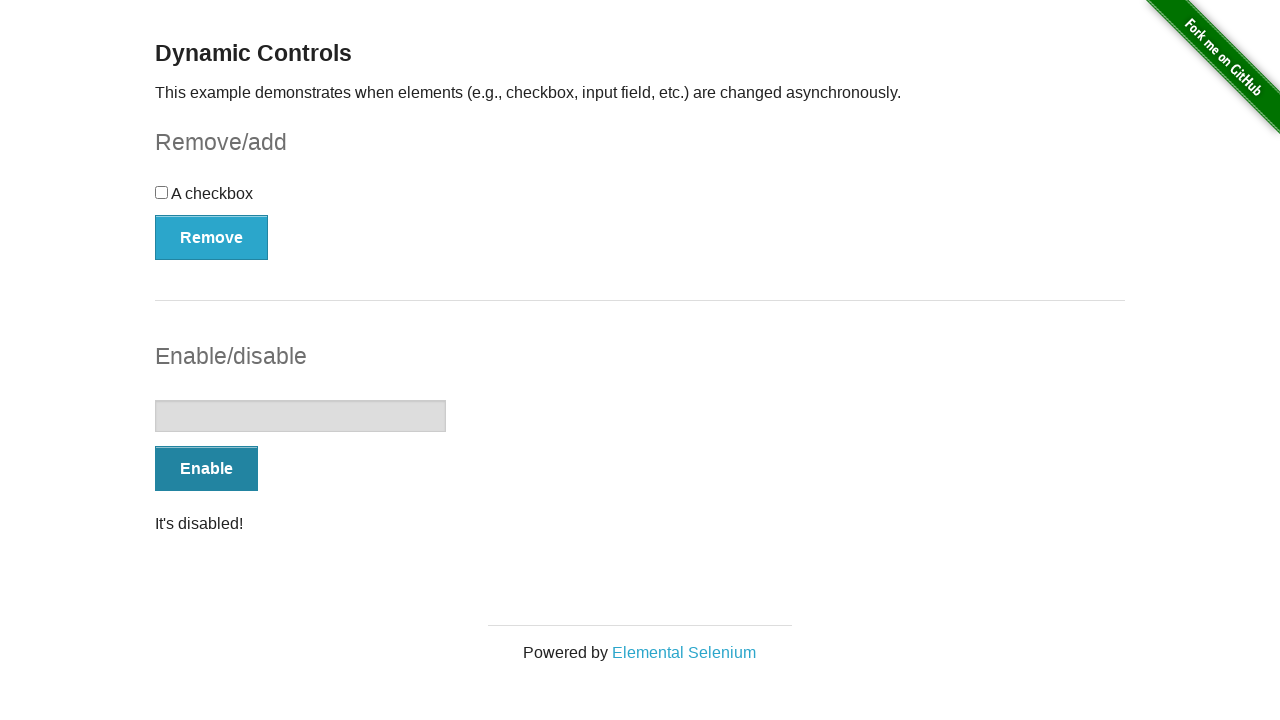

Verified 'It's disabled!' message displayed
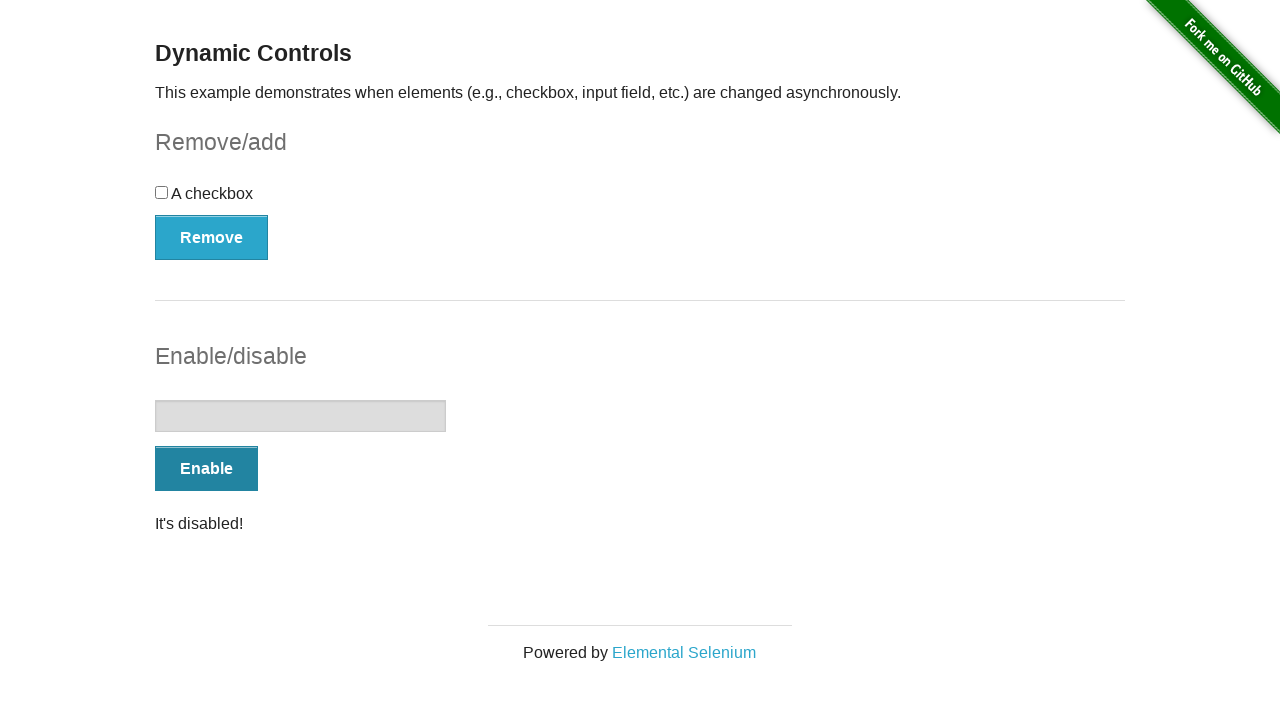

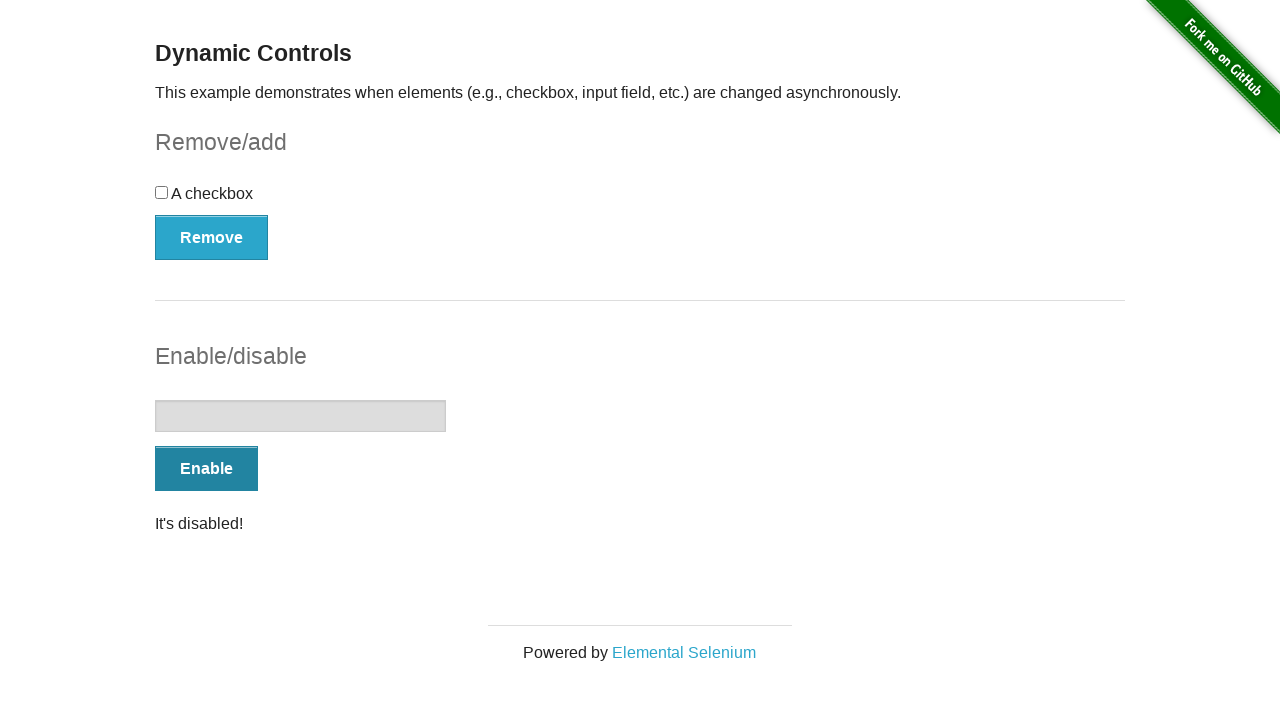